Tests clicking button three using hover and click action, then accepting the alert dialog

Starting URL: https://automationtesting.co.uk/buttons.html

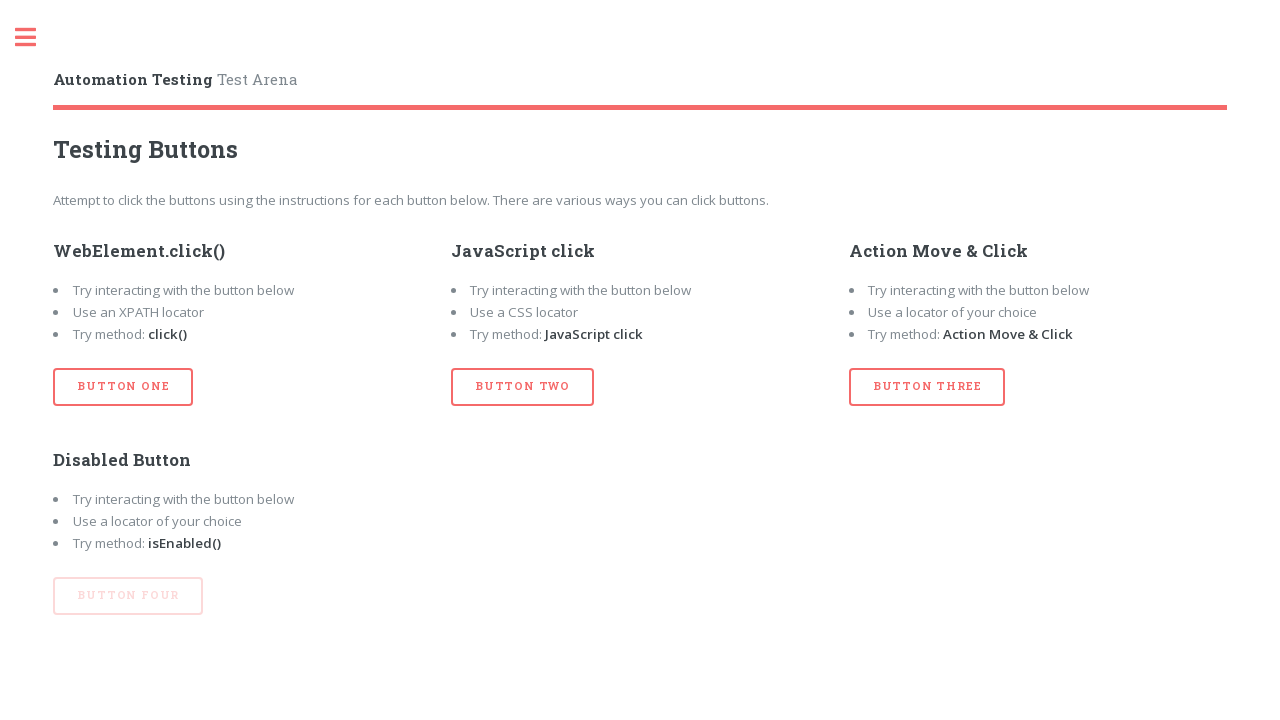

Set up dialog handler to automatically accept alerts
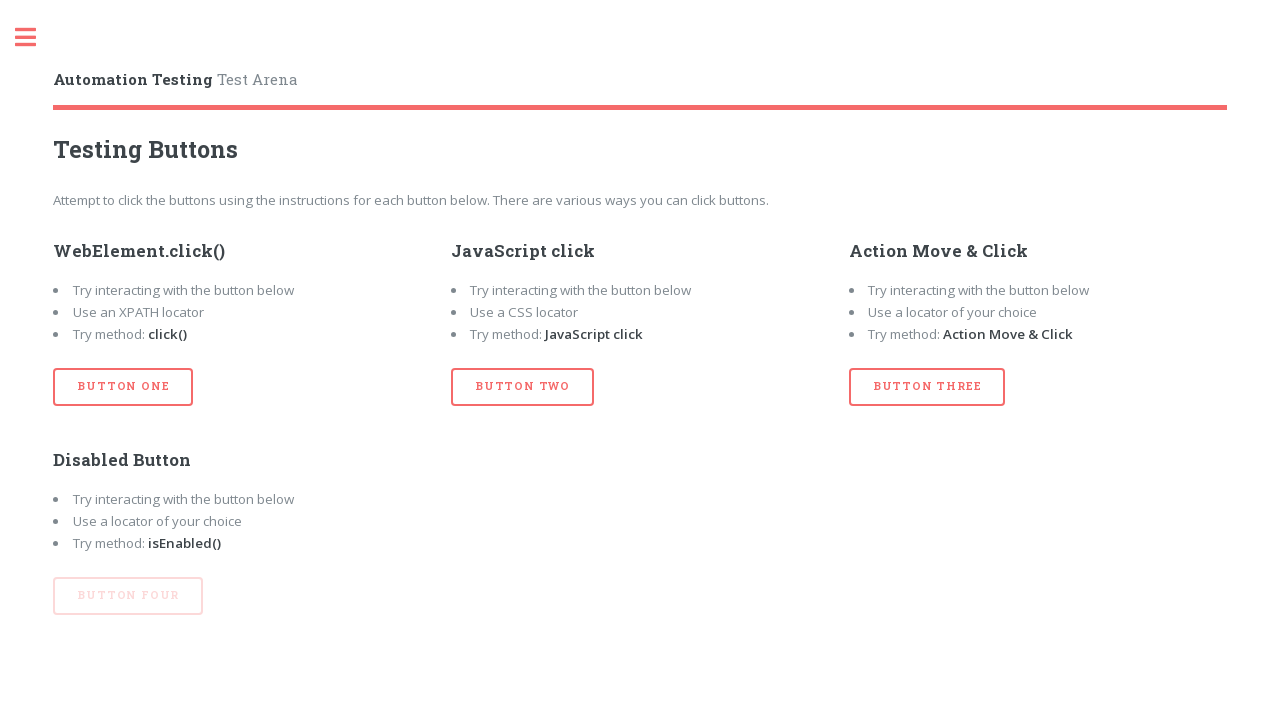

Hovered over button three at (927, 387) on #btn_three
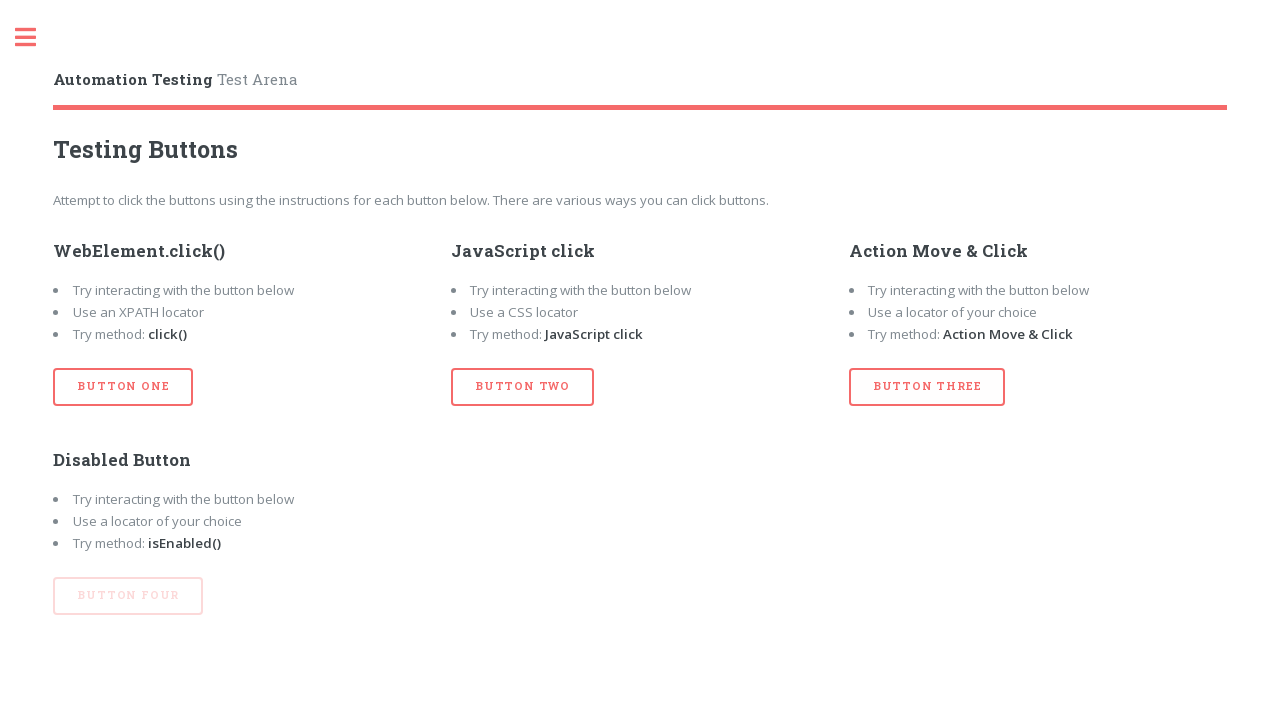

Clicked button three at (927, 387) on #btn_three
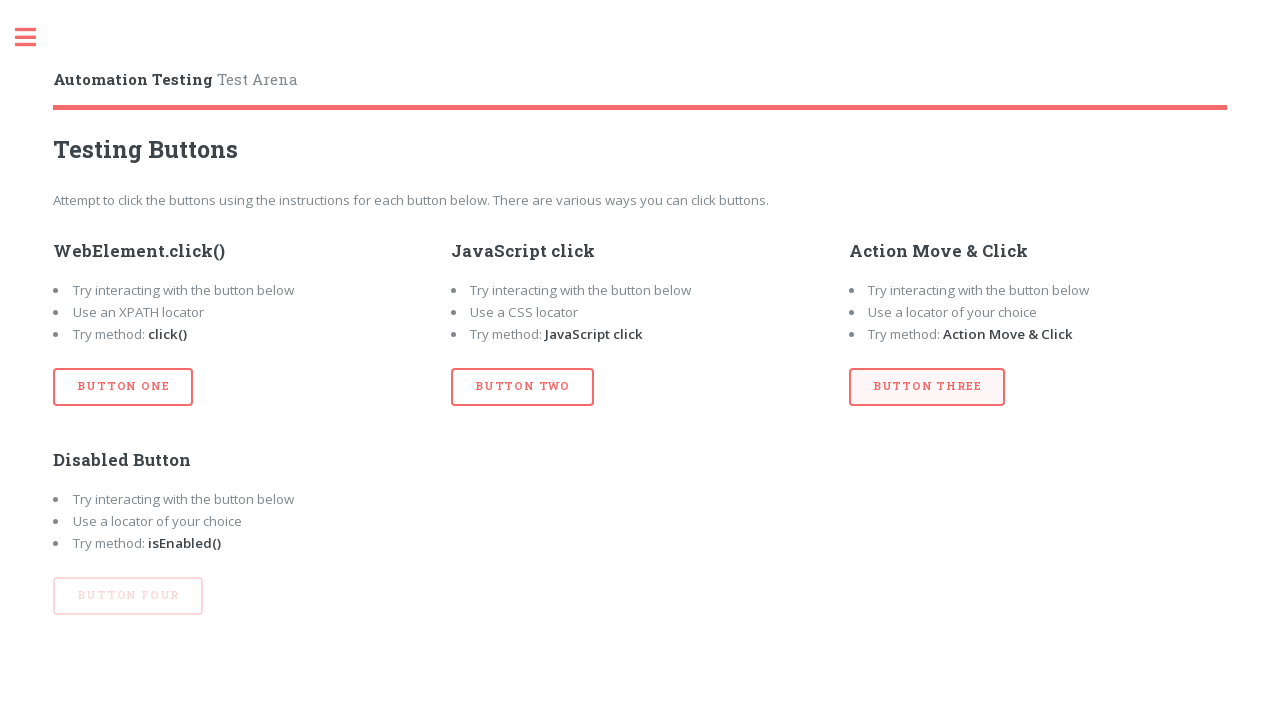

Waited 1 second for page to process alert dialog
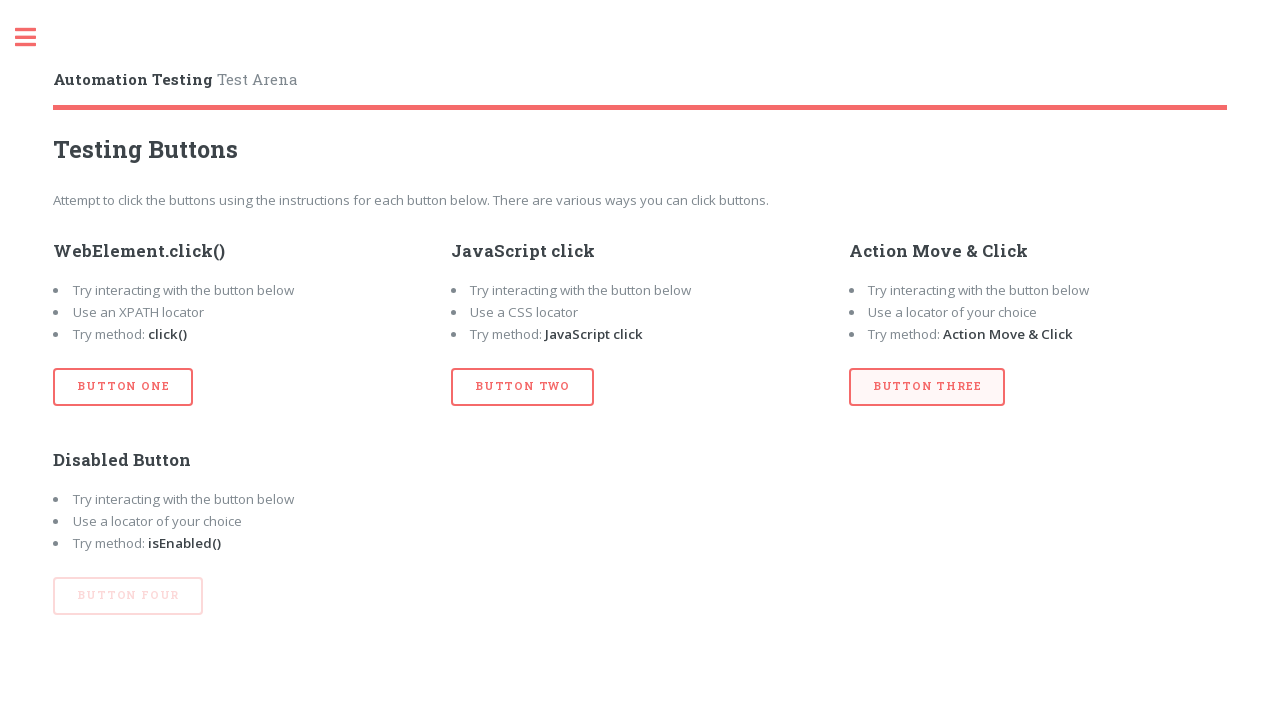

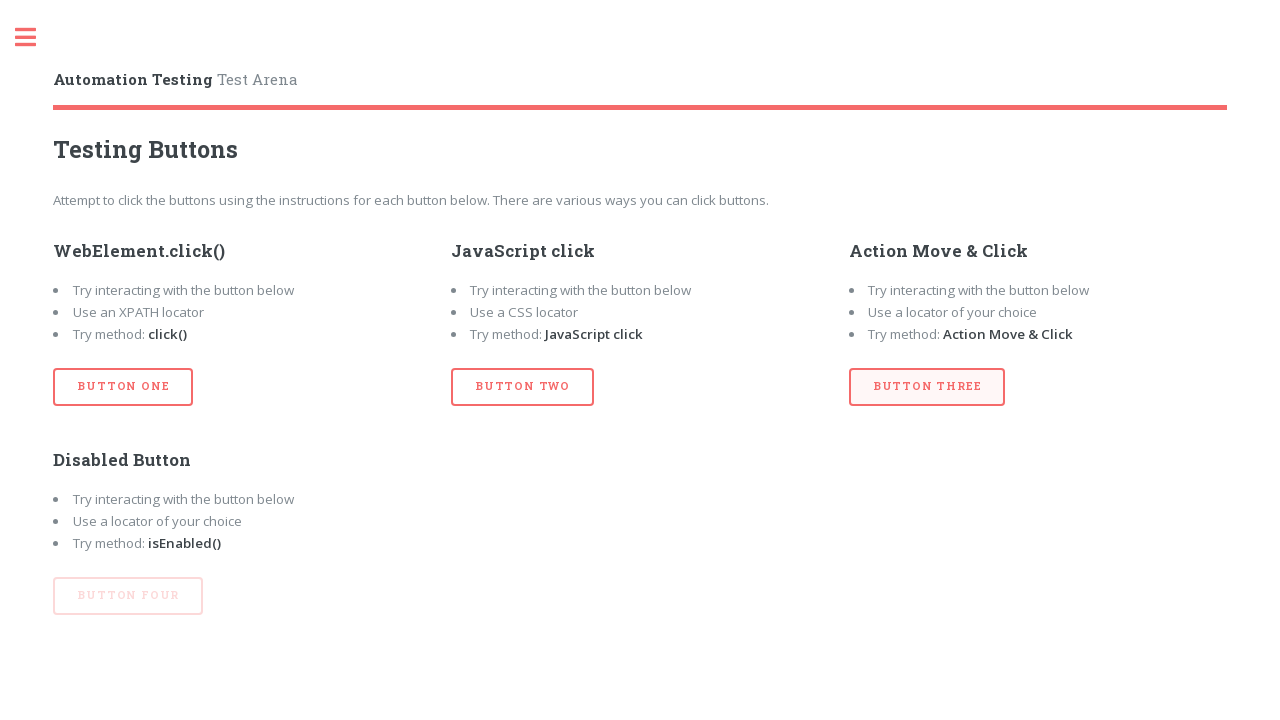